Tests XPath traversal techniques by locating sibling and parent elements on a practice automation page and retrieving their text content

Starting URL: https://rahulshettyacademy.com/AutomationPractice/

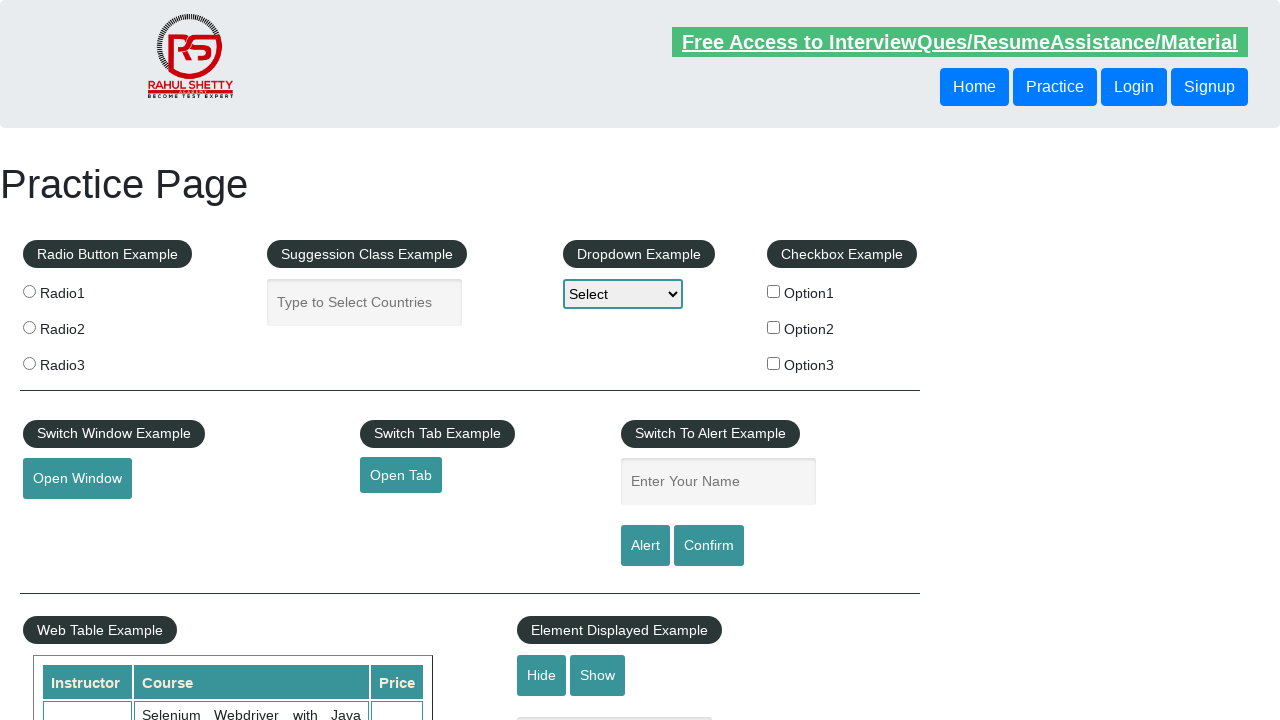

Navigated to automation practice page
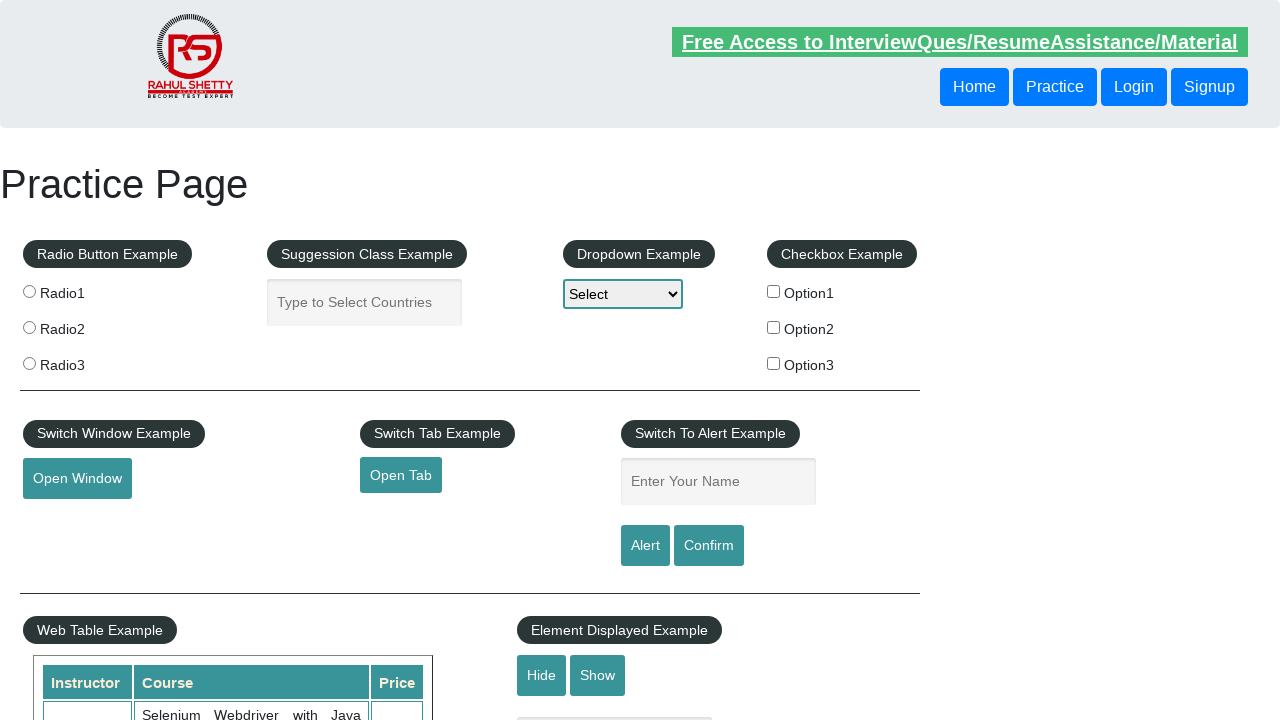

Retrieved text of sibling button using XPath following-sibling traversal
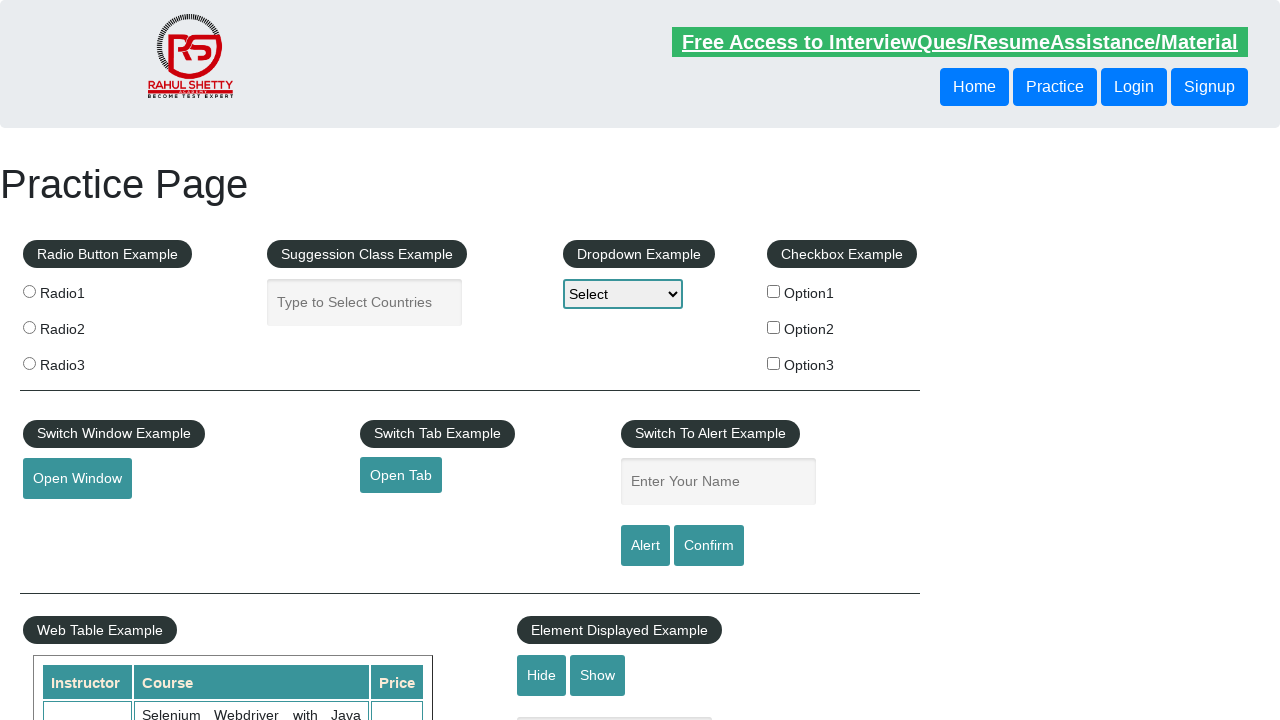

Retrieved text of button using XPath parent traversal
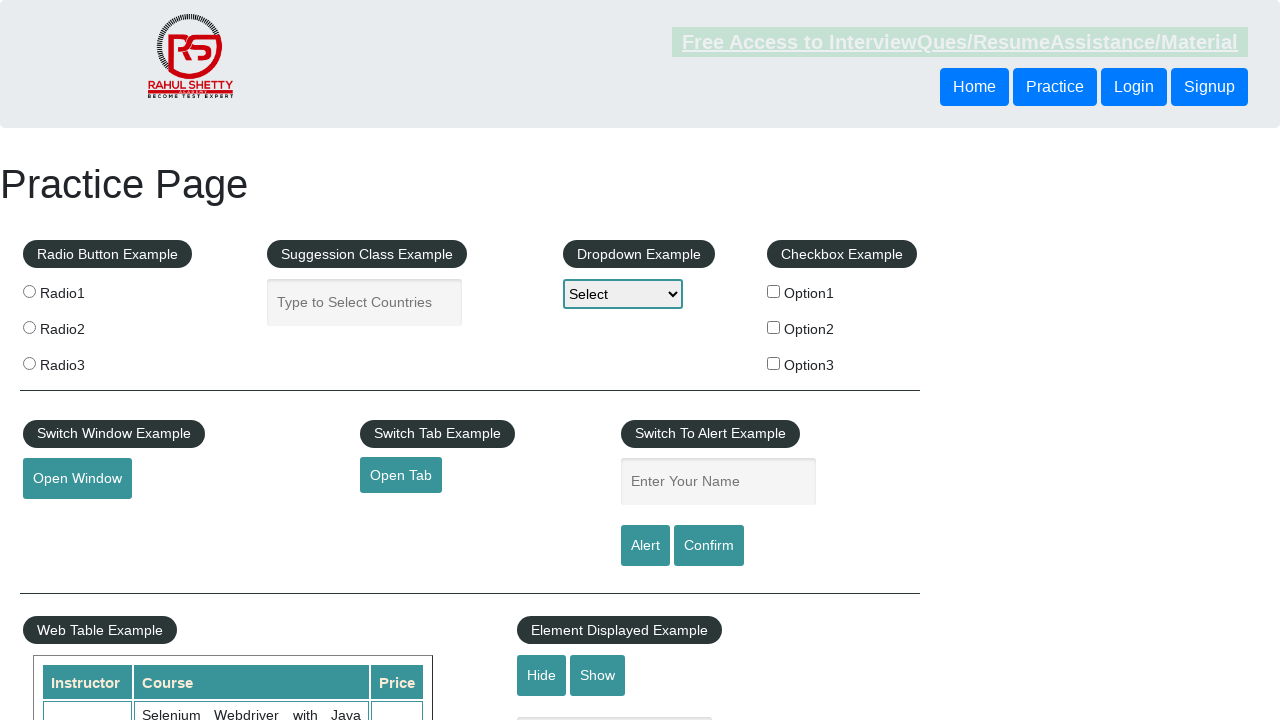

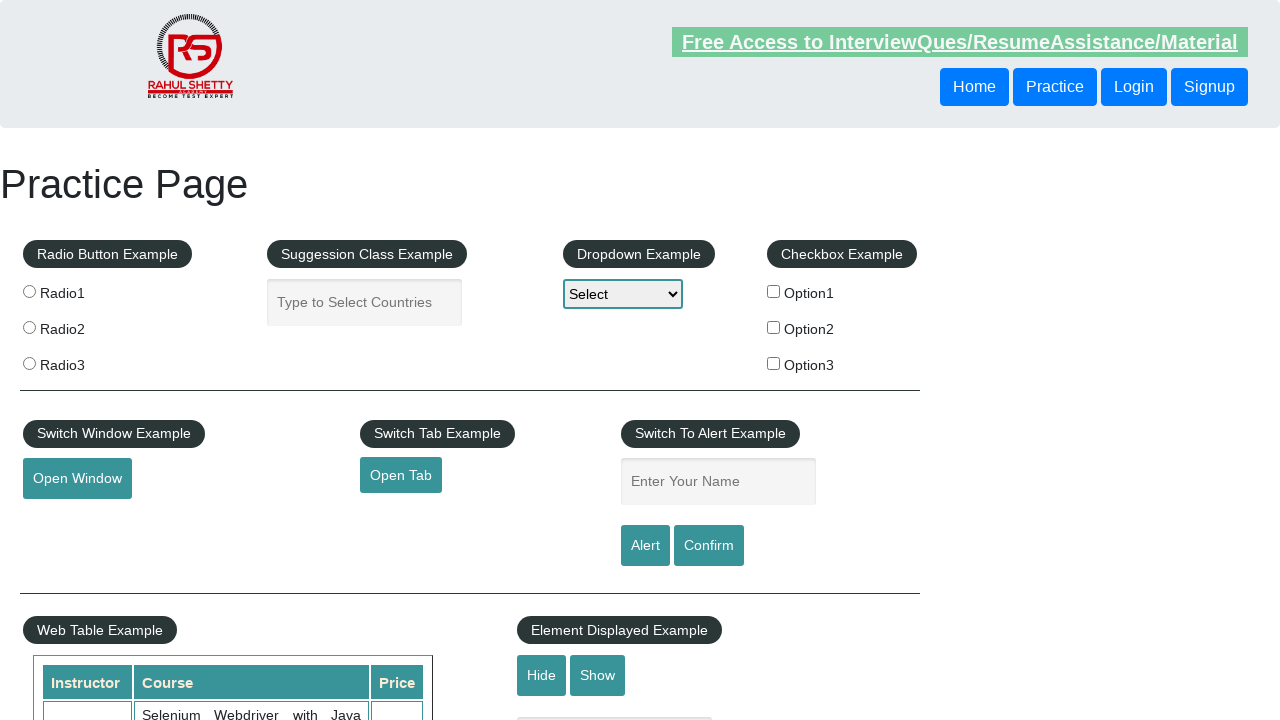